Tests dropdown selection by navigating to the Dropdown page and selecting Option 2

Starting URL: https://the-internet.herokuapp.com/

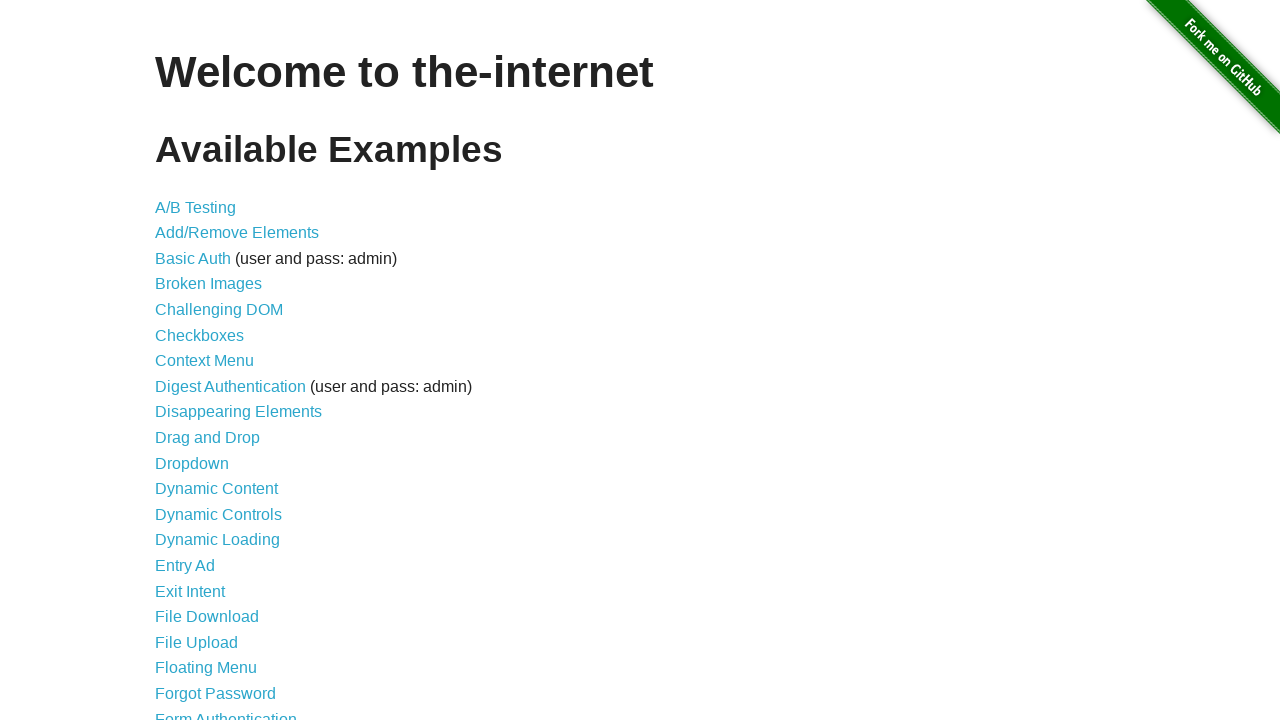

Clicked on Dropdown link at (192, 463) on text=Dropdown
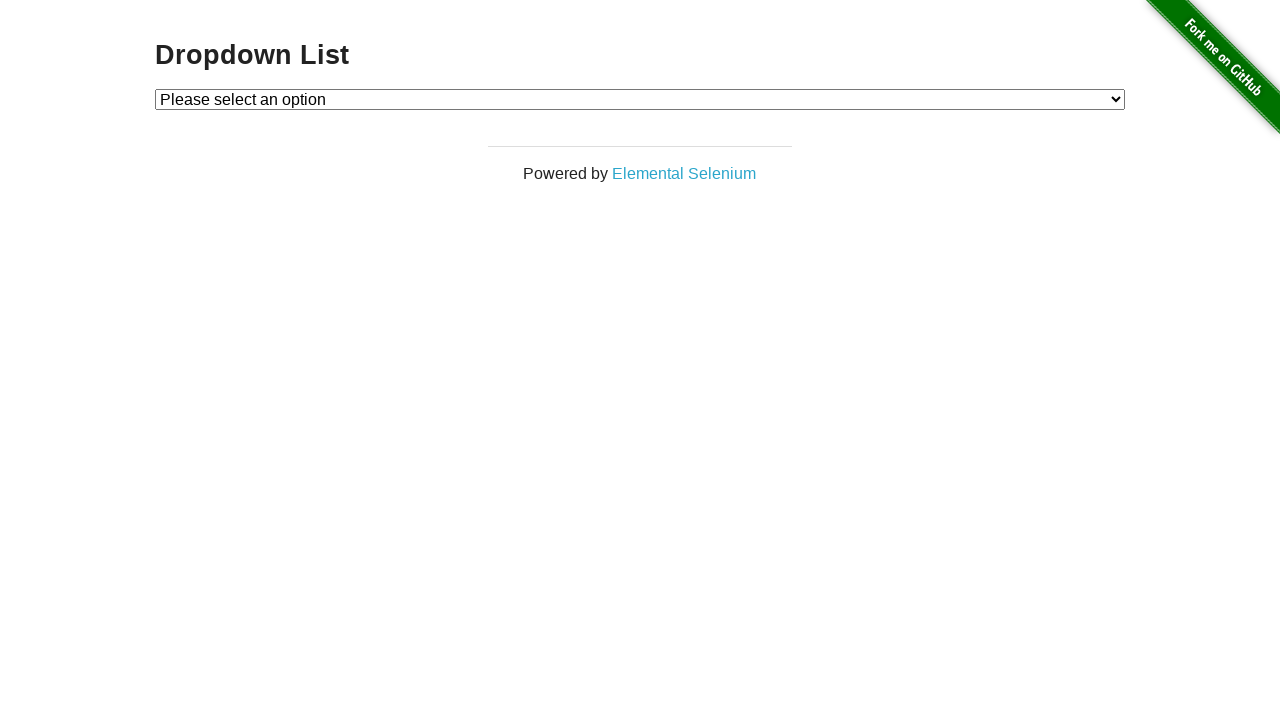

Selected Option 2 from dropdown on #dropdown
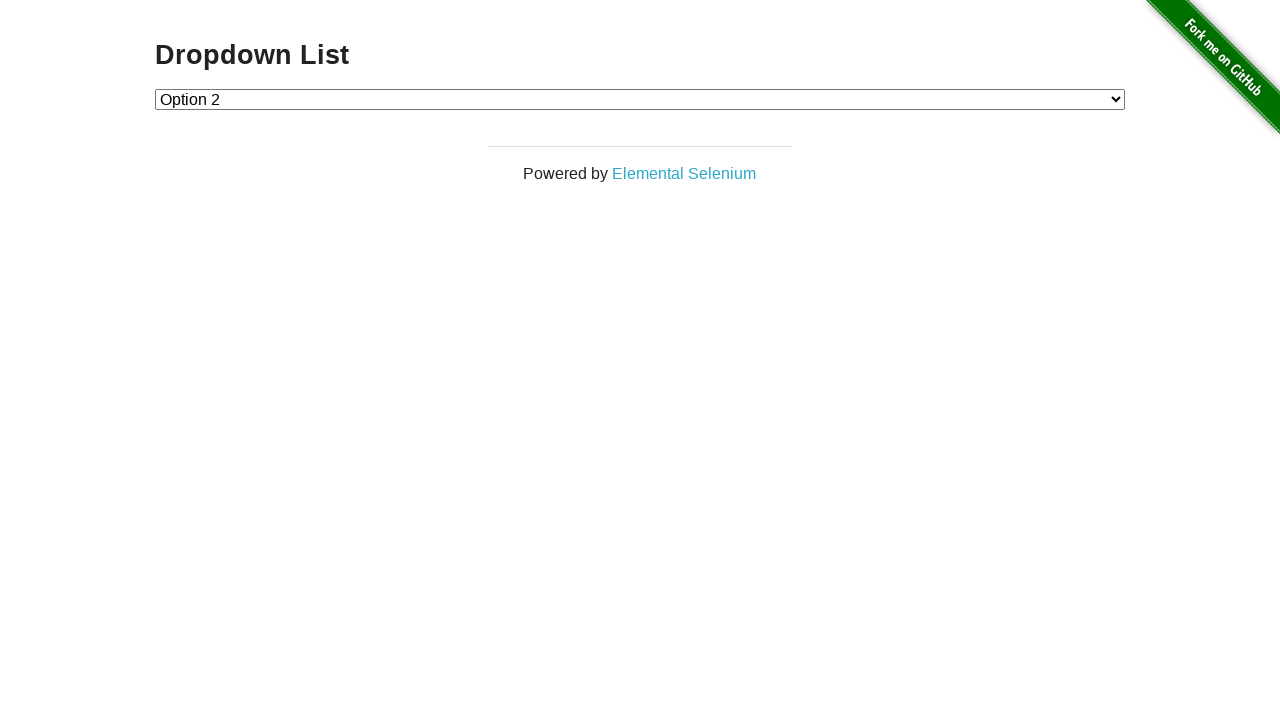

Located the selected dropdown option
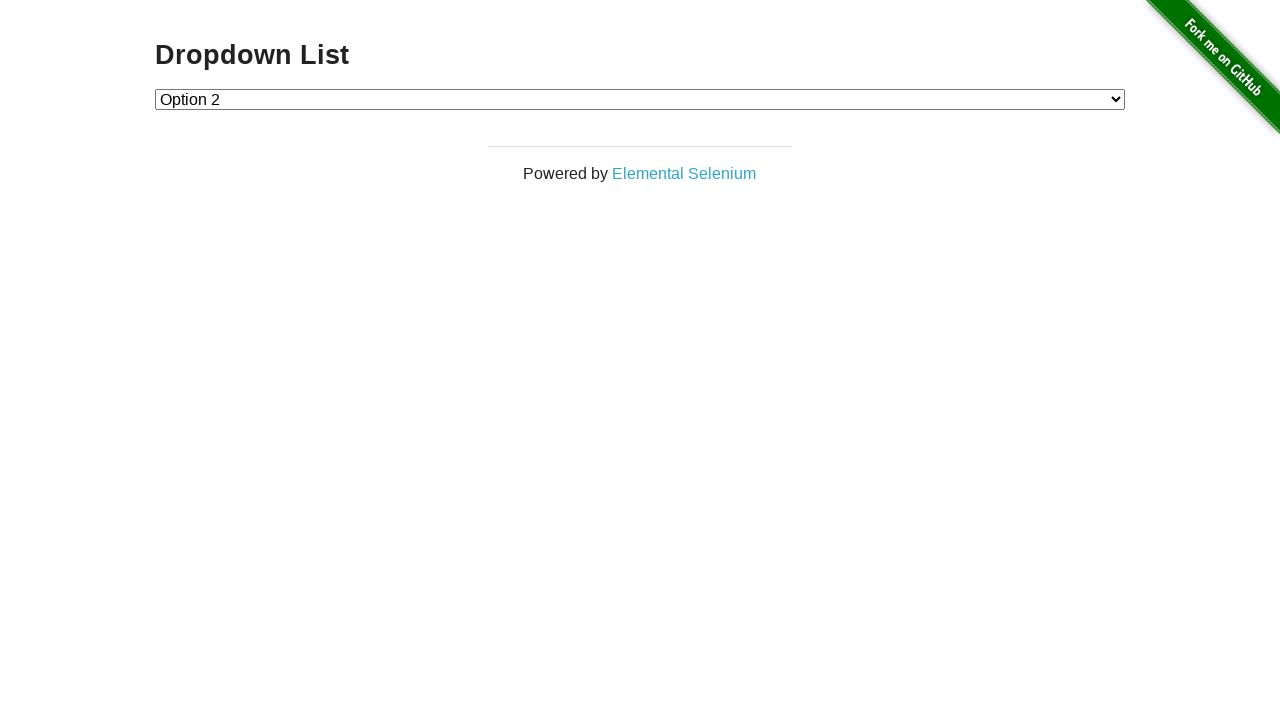

Verified that Option 2 is selected
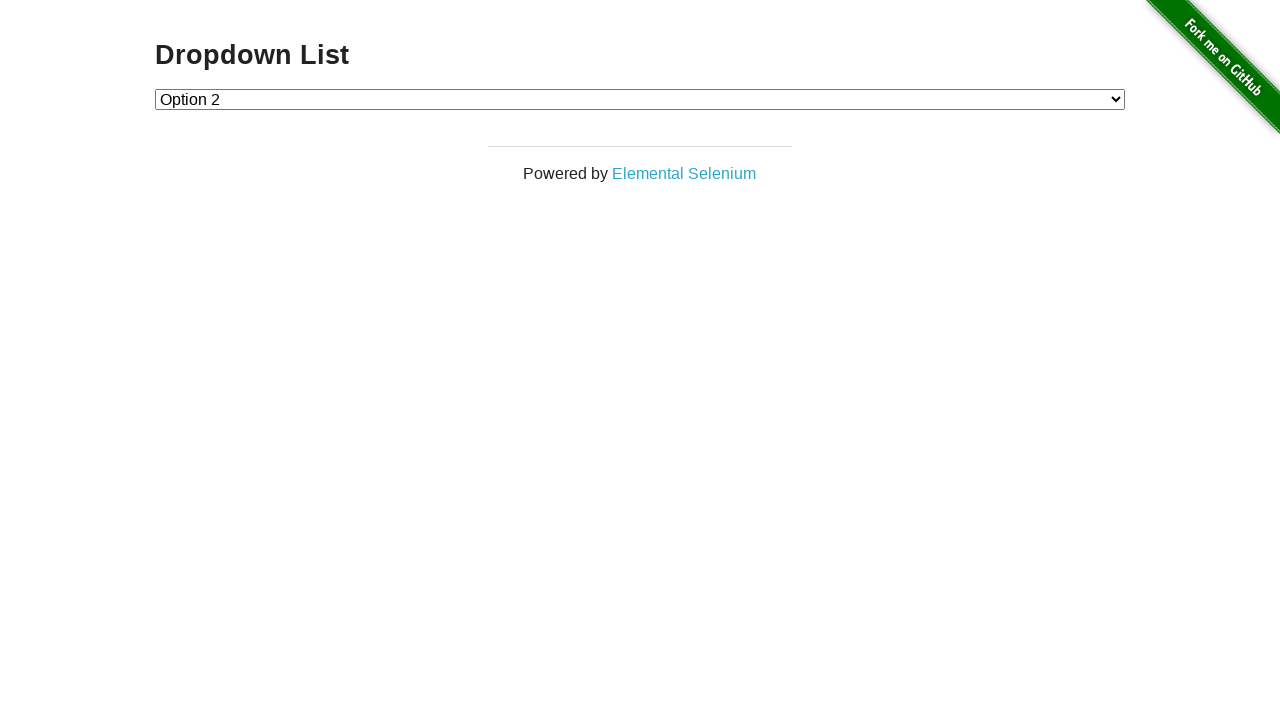

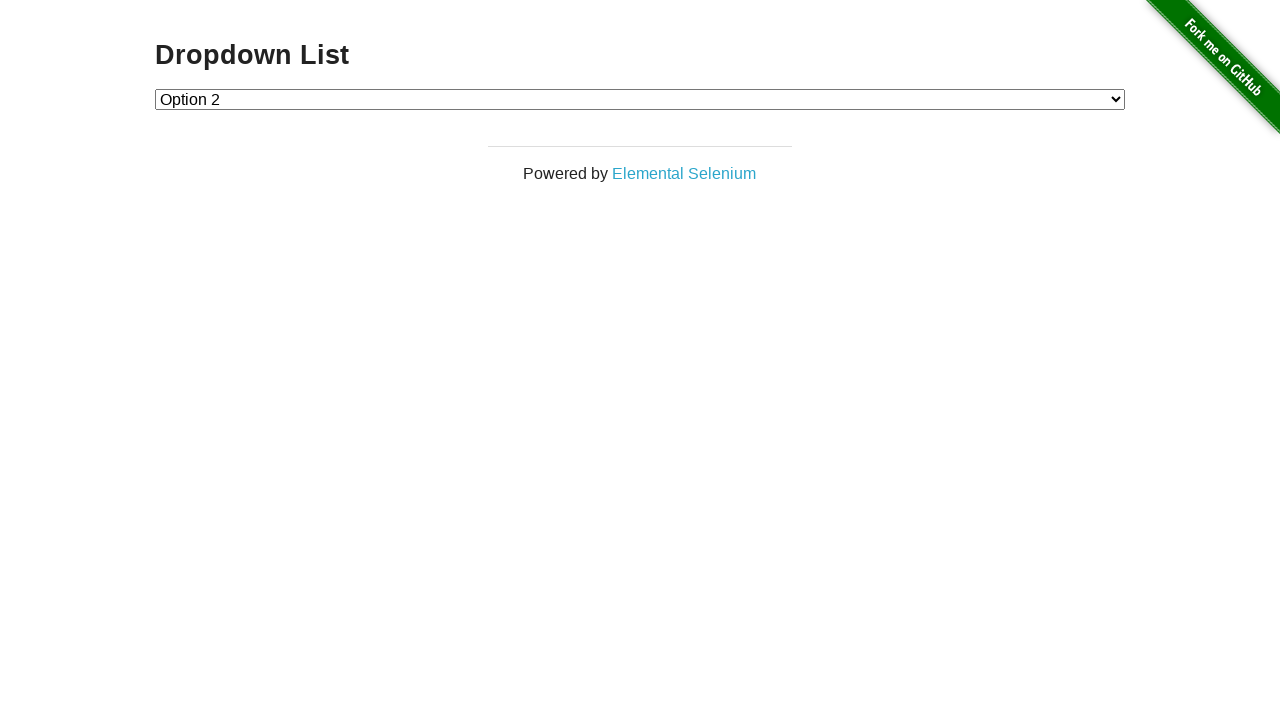